Tests various scrolling techniques on a webpage including scrolling to a specific element, scrolling to bottom and top of page, and using keyboard shortcuts for page navigation

Starting URL: https://www.w3schools.com/html/html_tables.asp

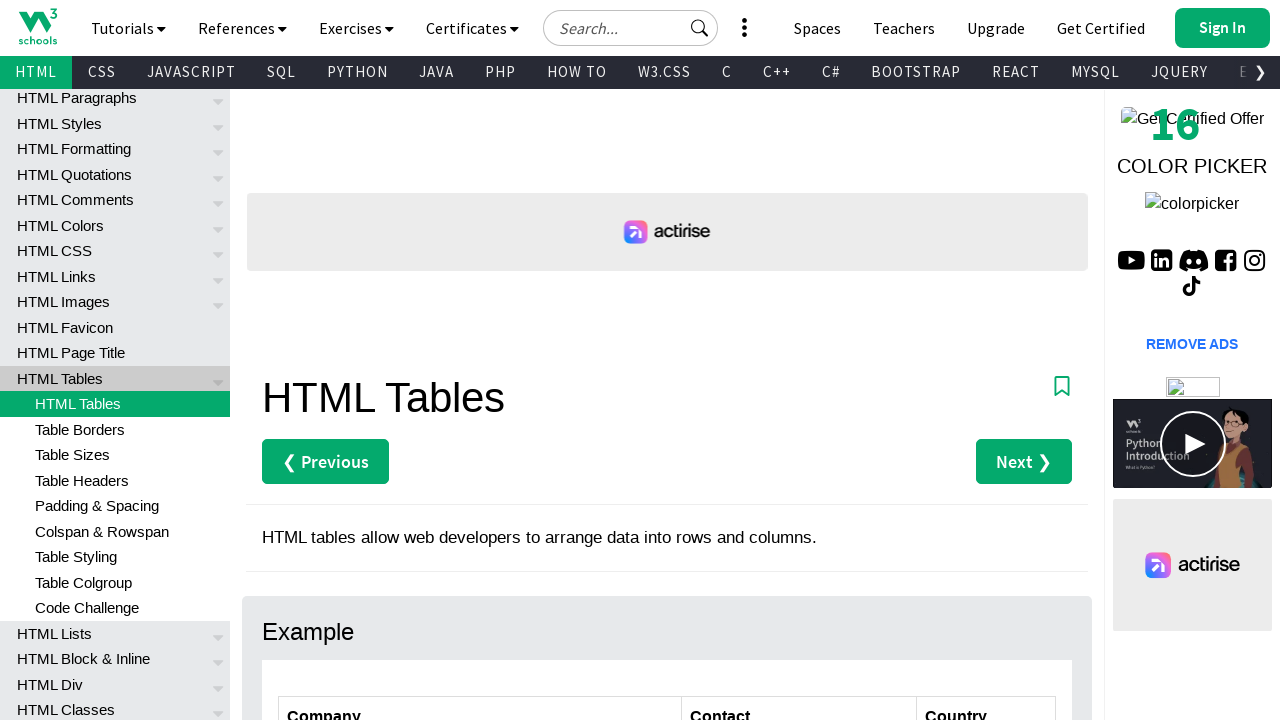

Scrolled to 'HTML Table Tags' heading element
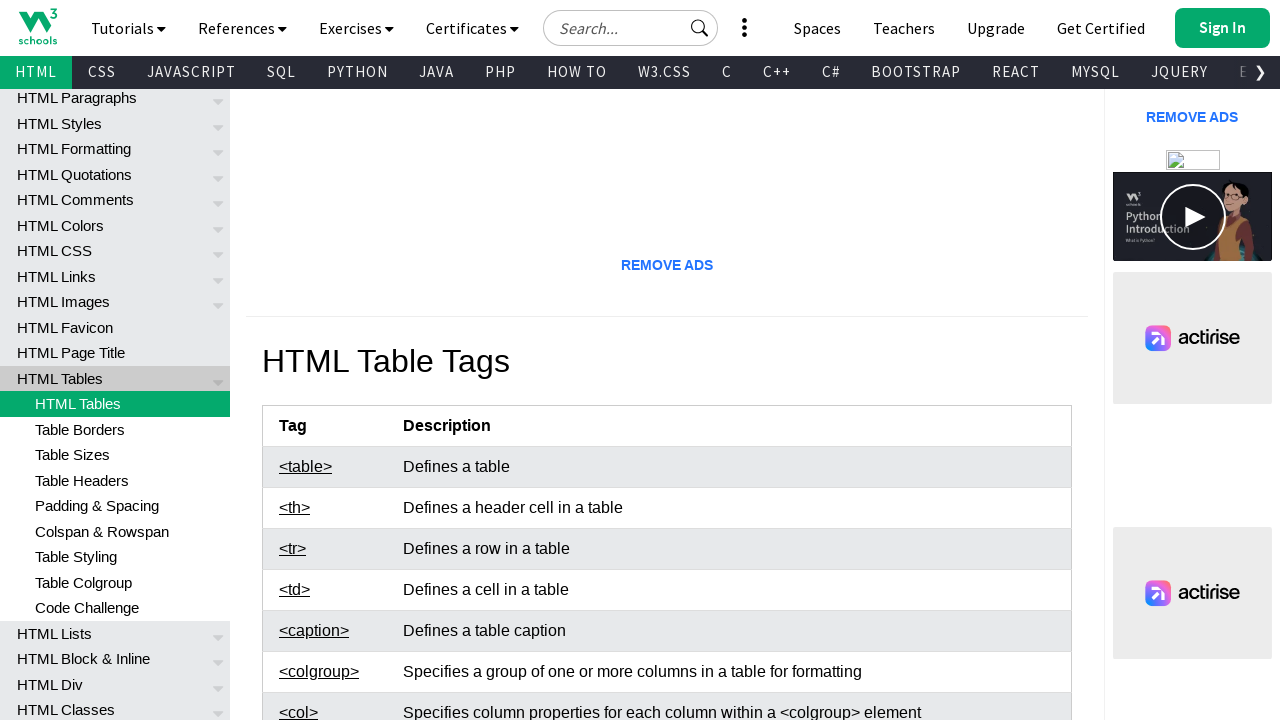

Scrolled to bottom of page
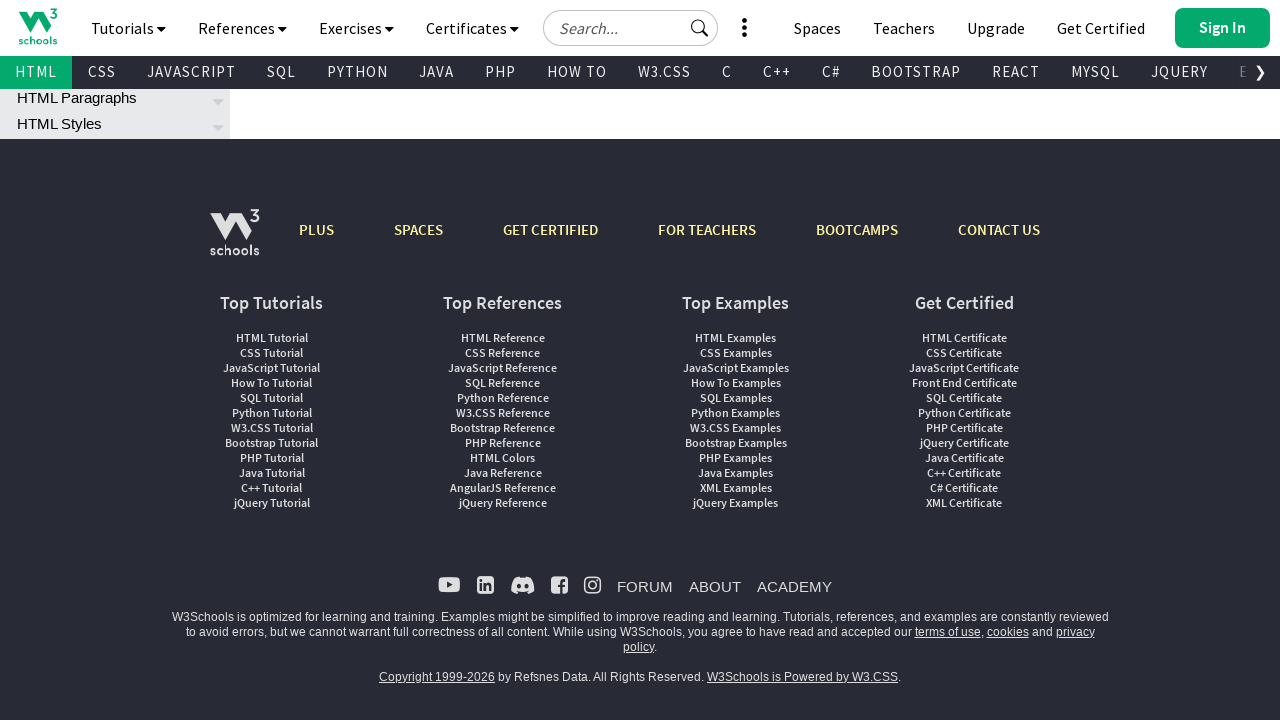

Scrolled to top of page
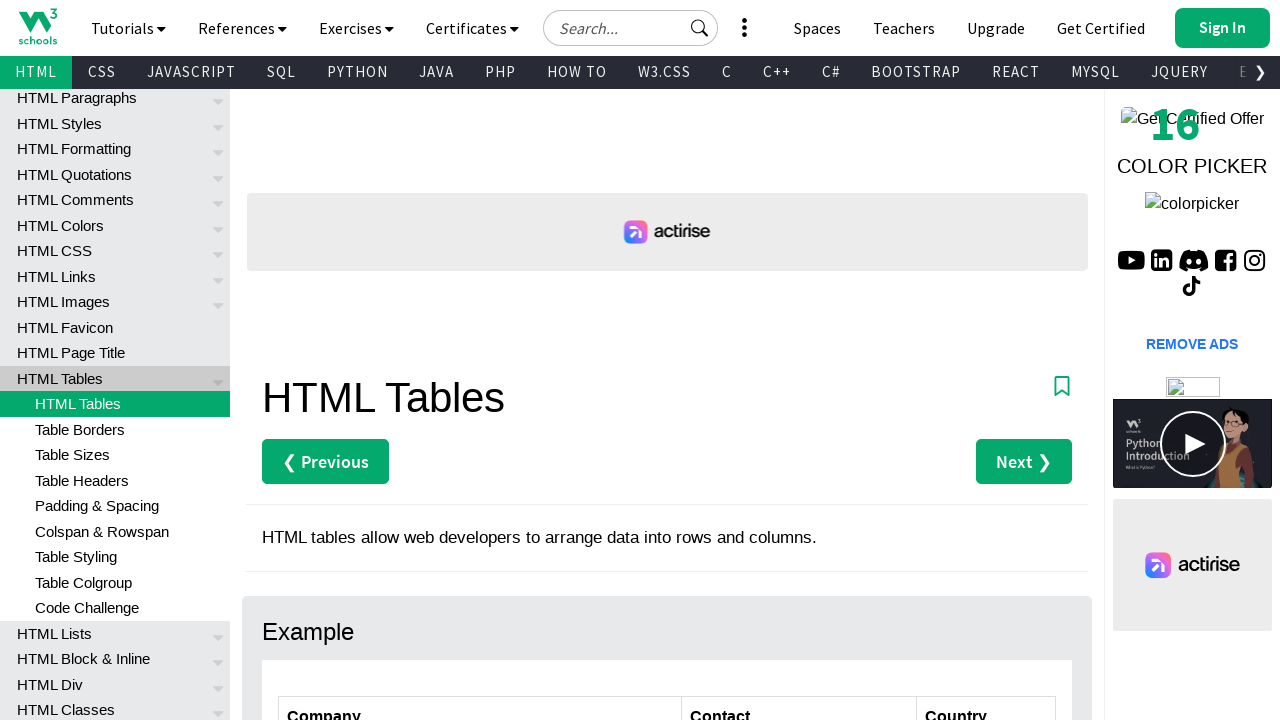

Pressed Page Down key to scroll down
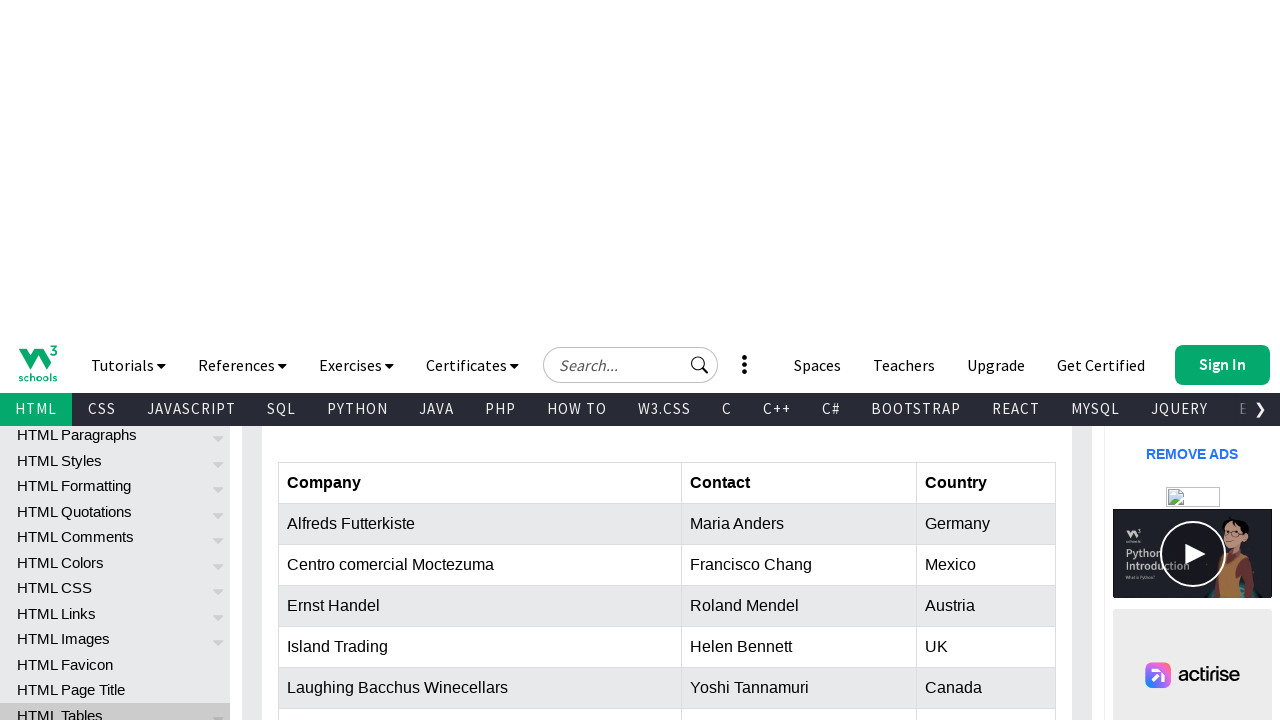

Pressed Ctrl+End to scroll to bottom of page
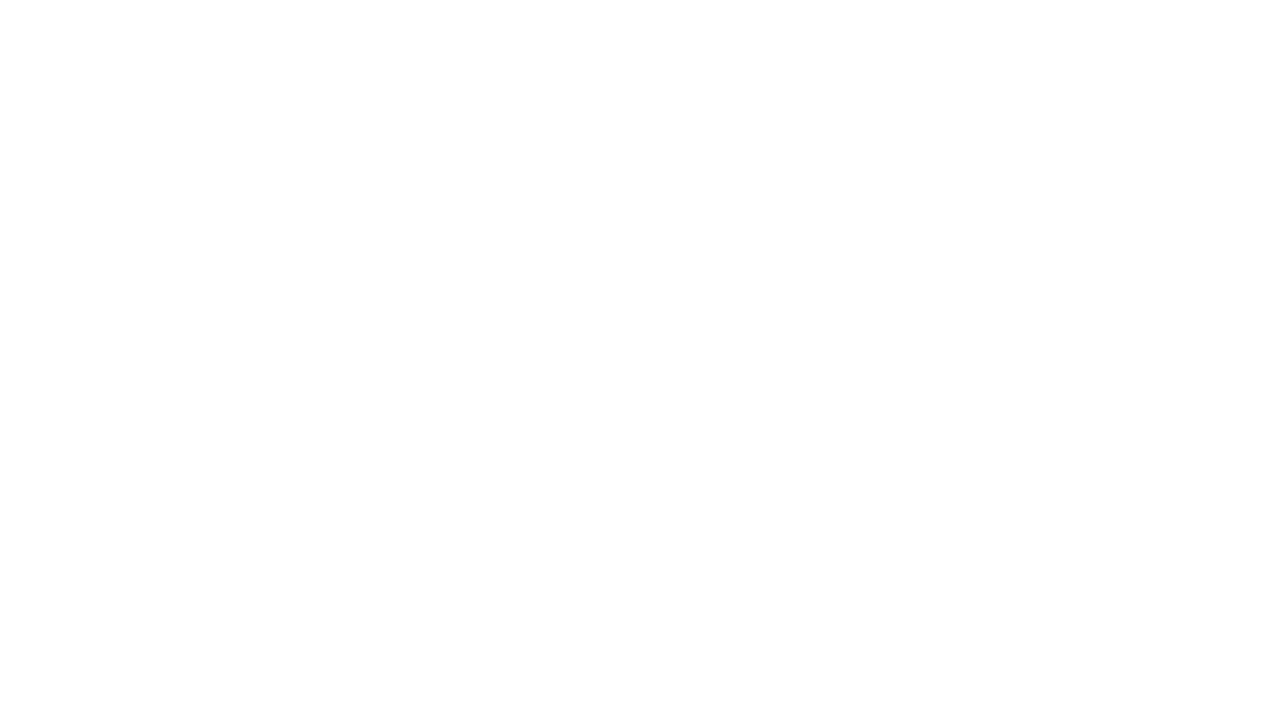

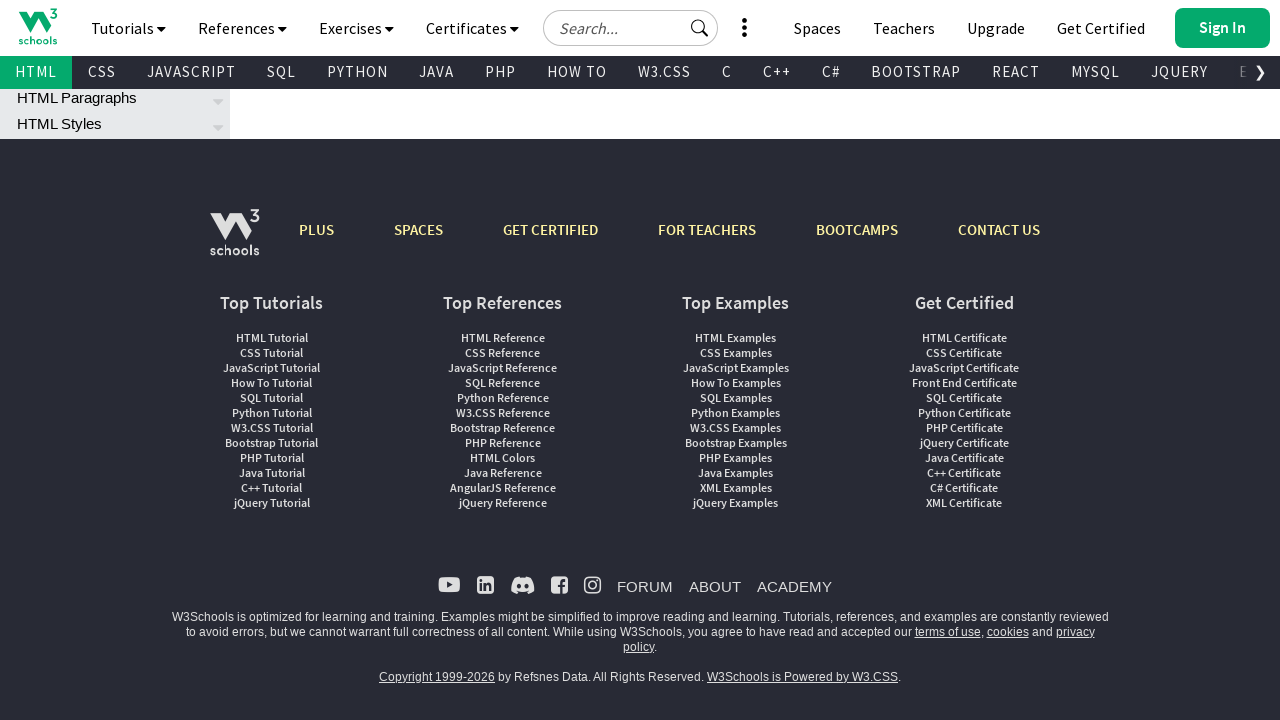